Navigates to an e-commerce site and performs a search for "iphone" in the search box

Starting URL: https://ecommerce-playground.lambdatest.io/

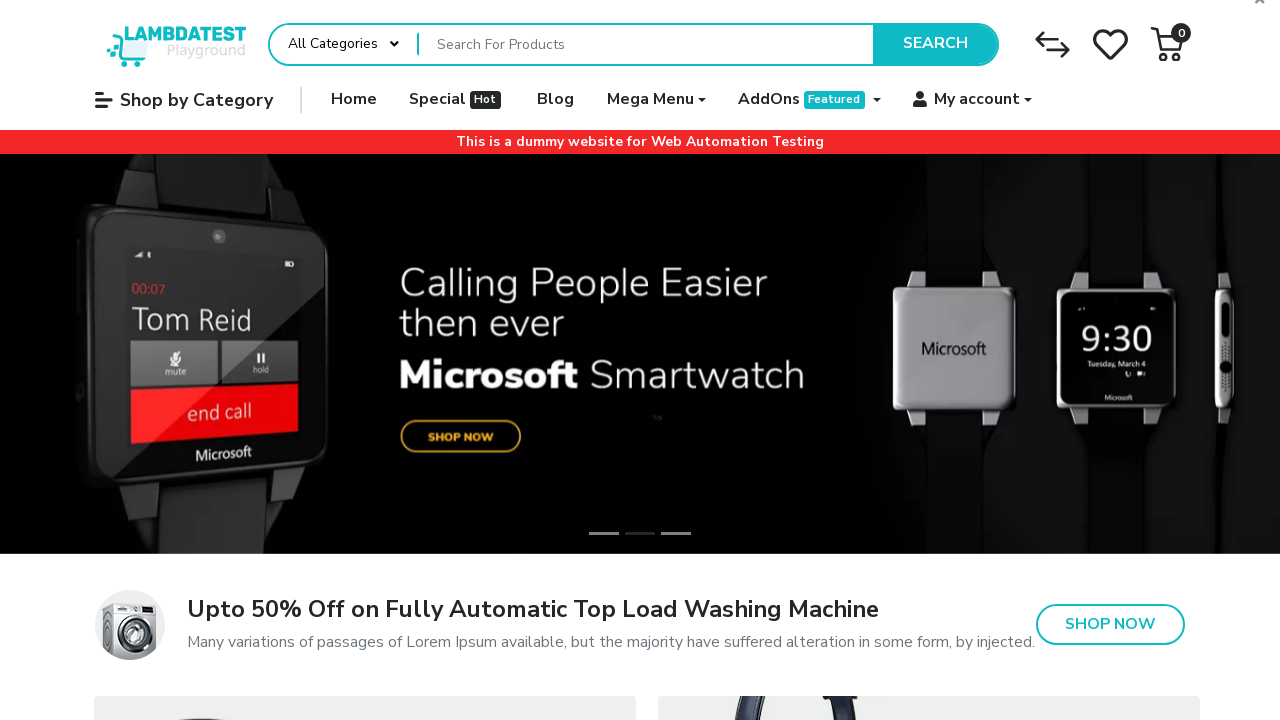

Navigated to e-commerce playground site
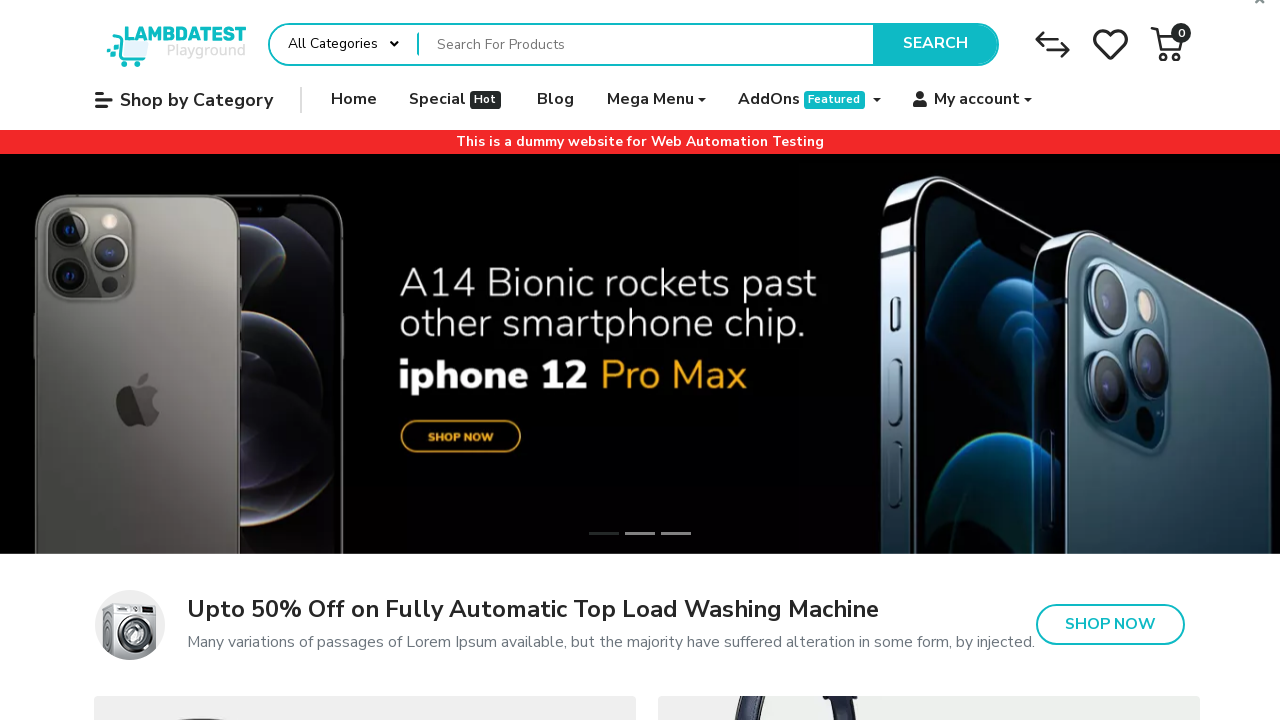

Filled search box with 'iphone' on input[name='search']
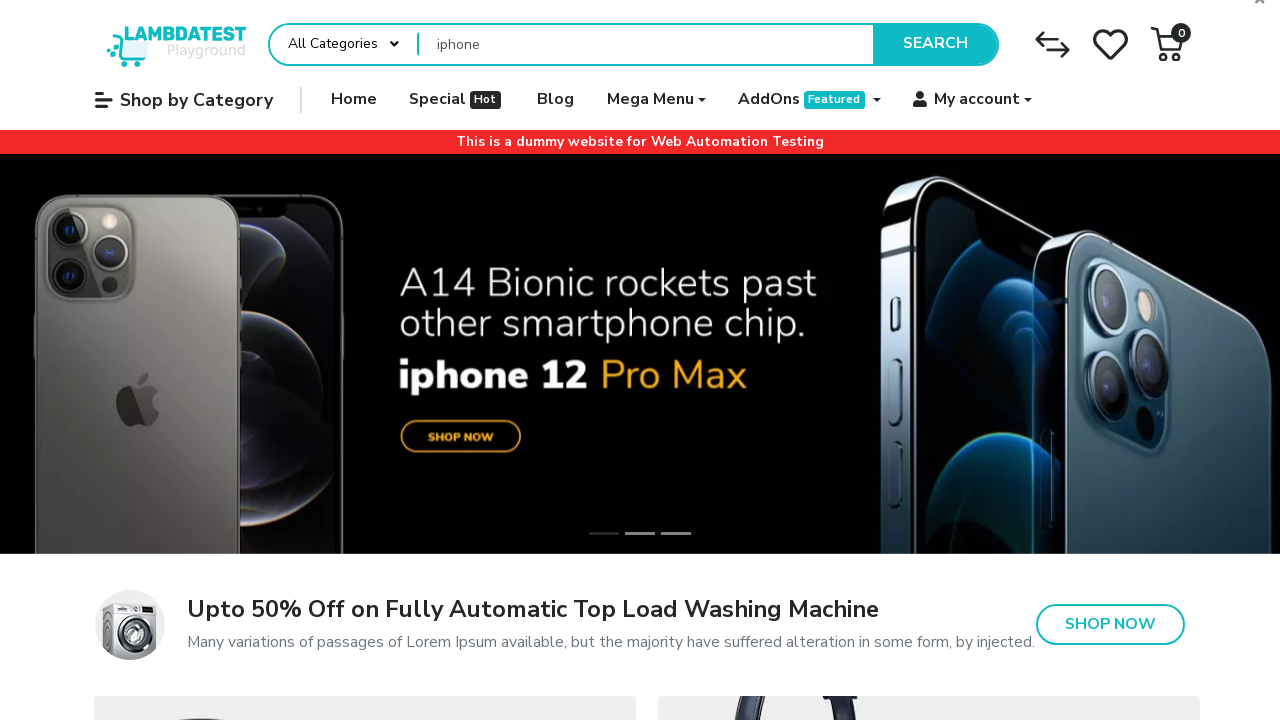

Clicked search button to search for iphone at (935, 44) on button[type='submit']
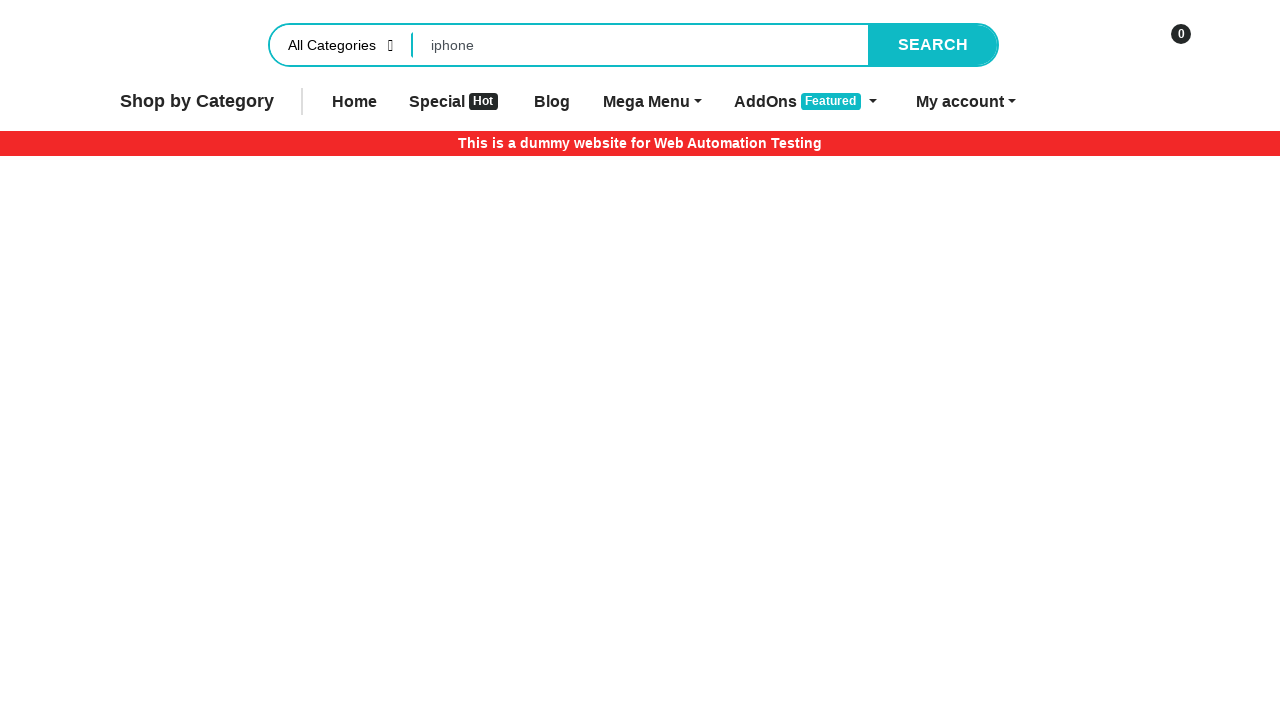

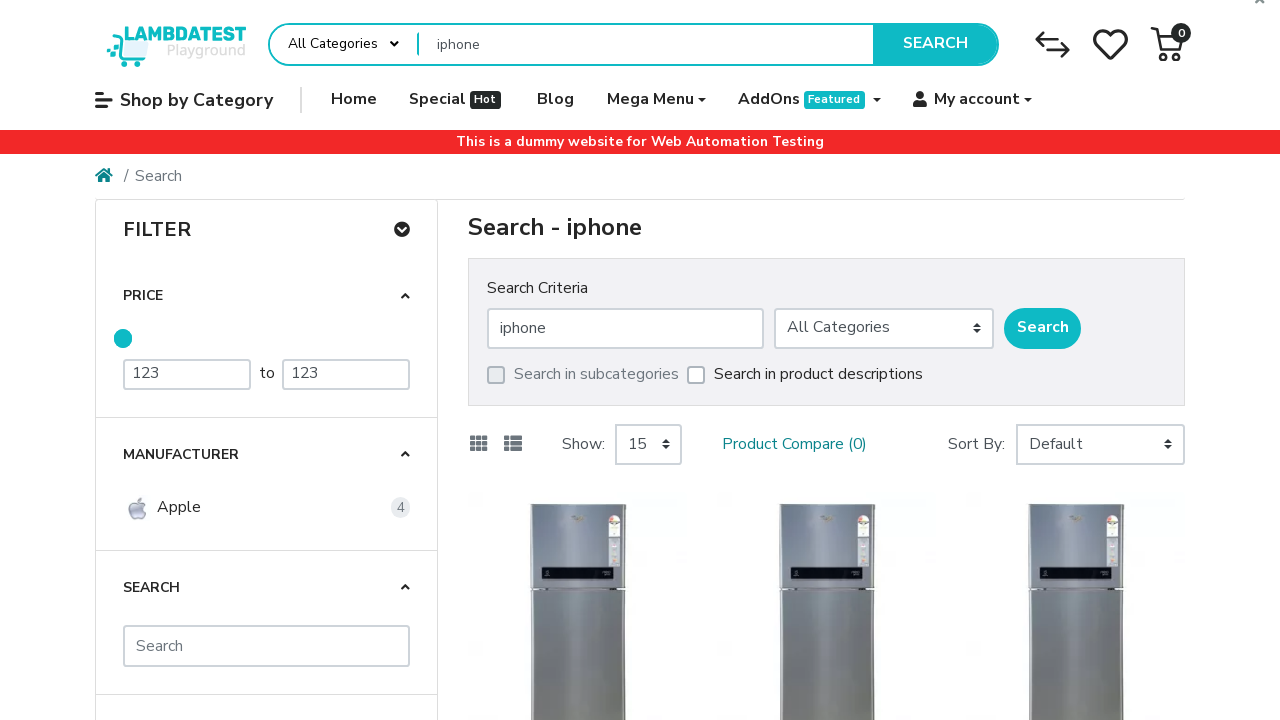